Navigates to the GeeksforGeeks homepage and waits for the page to load

Starting URL: https://www.geeksforgeeks.org/

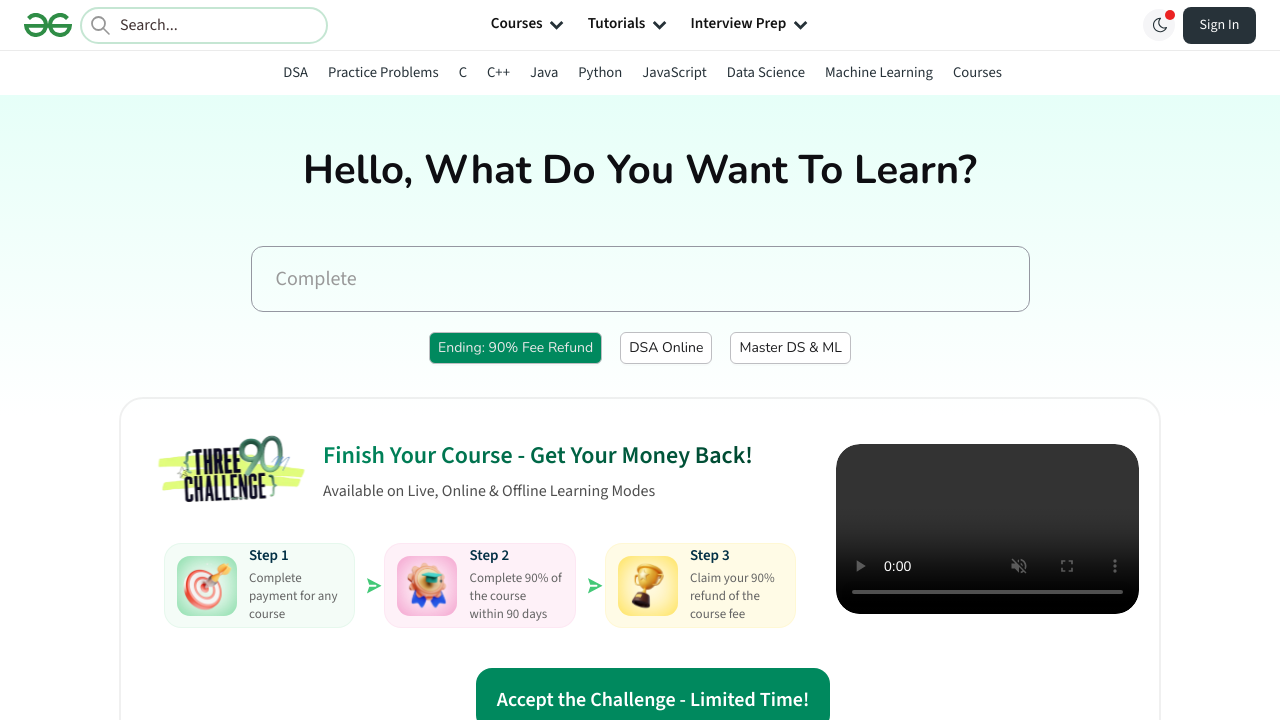

GeeksforGeeks homepage loaded - DOM content ready
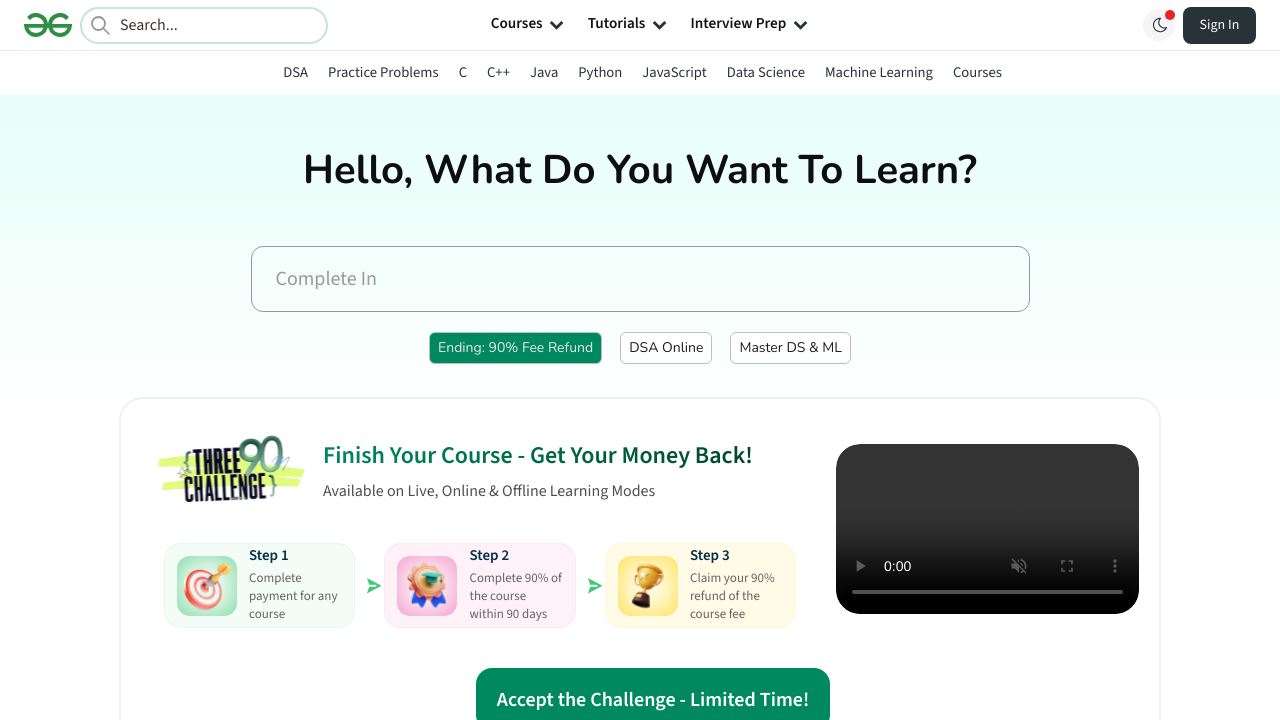

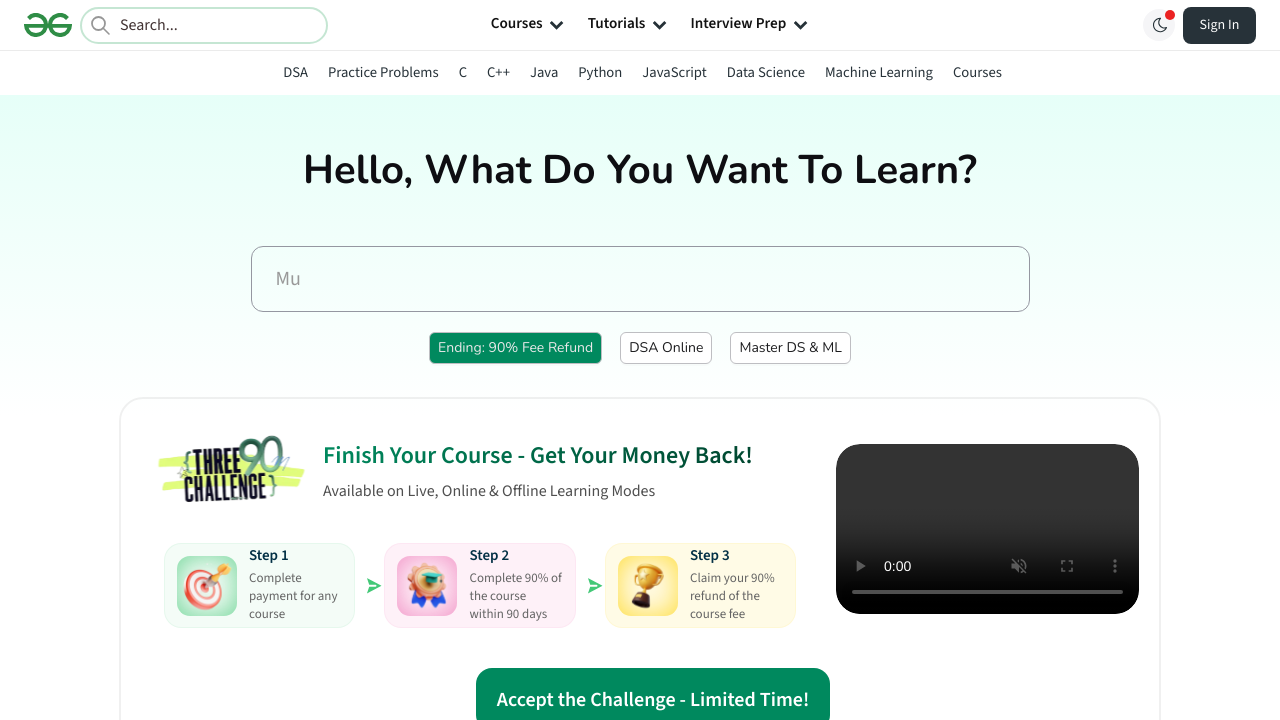